Tests browser navigation functionality by navigating between pages and using browser back, forward, and refresh operations

Starting URL: https://www.letskodeit.com/home

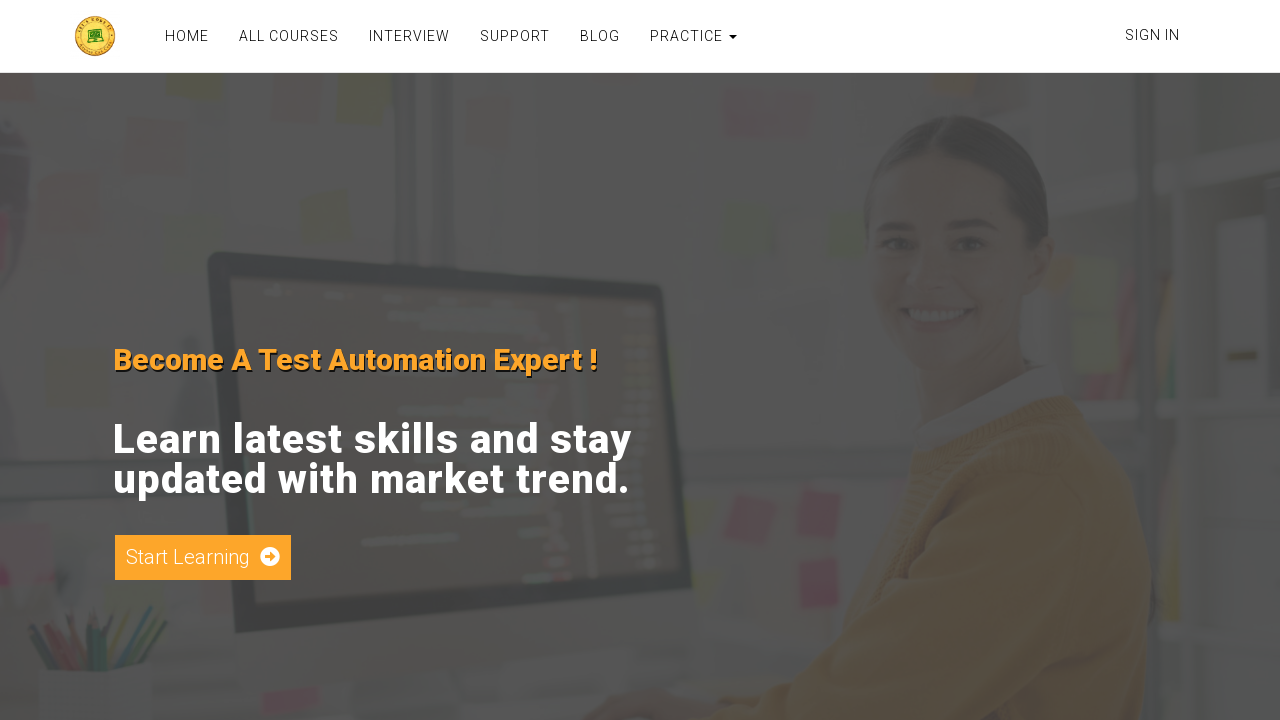

Navigated to login page
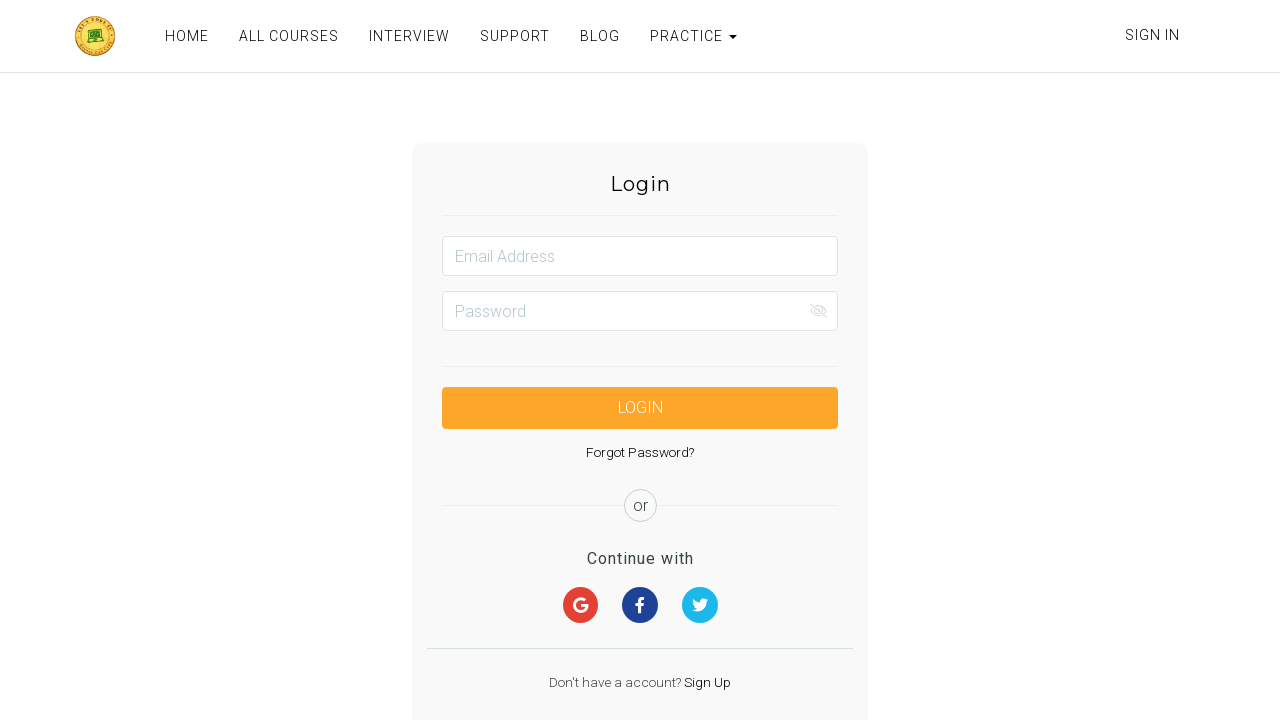

Navigated back to home page
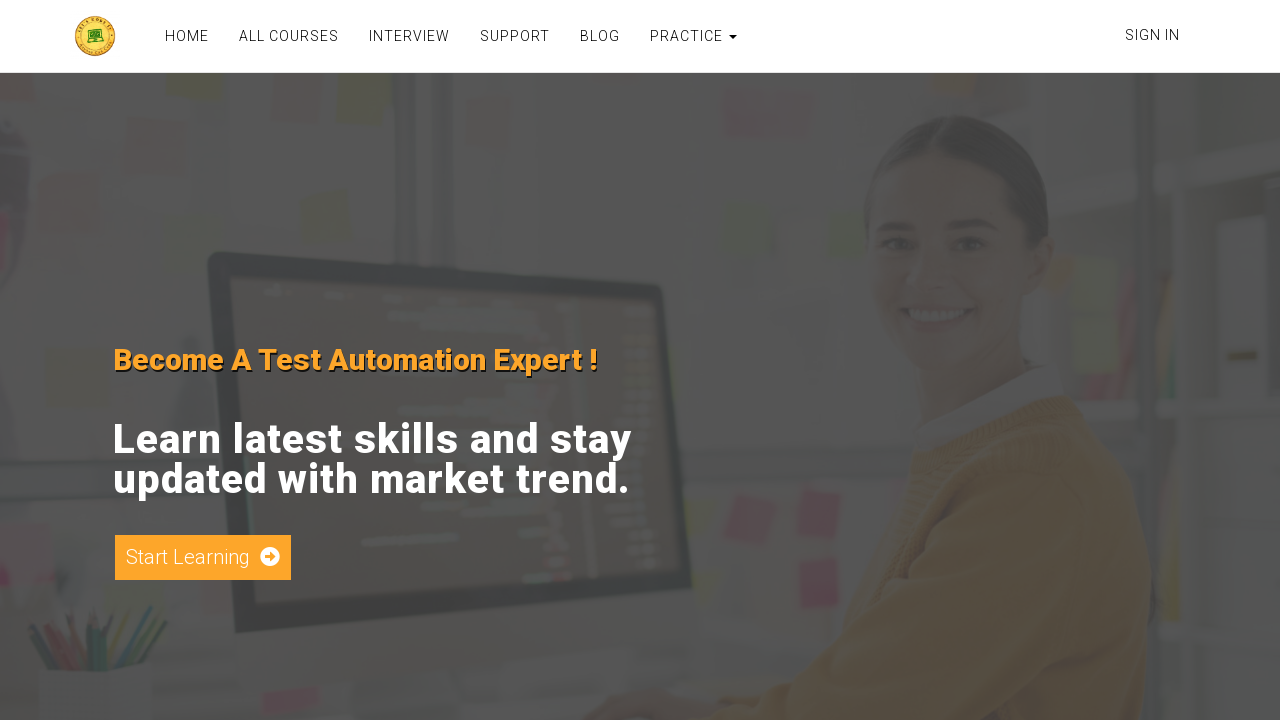

Navigated forward to login page
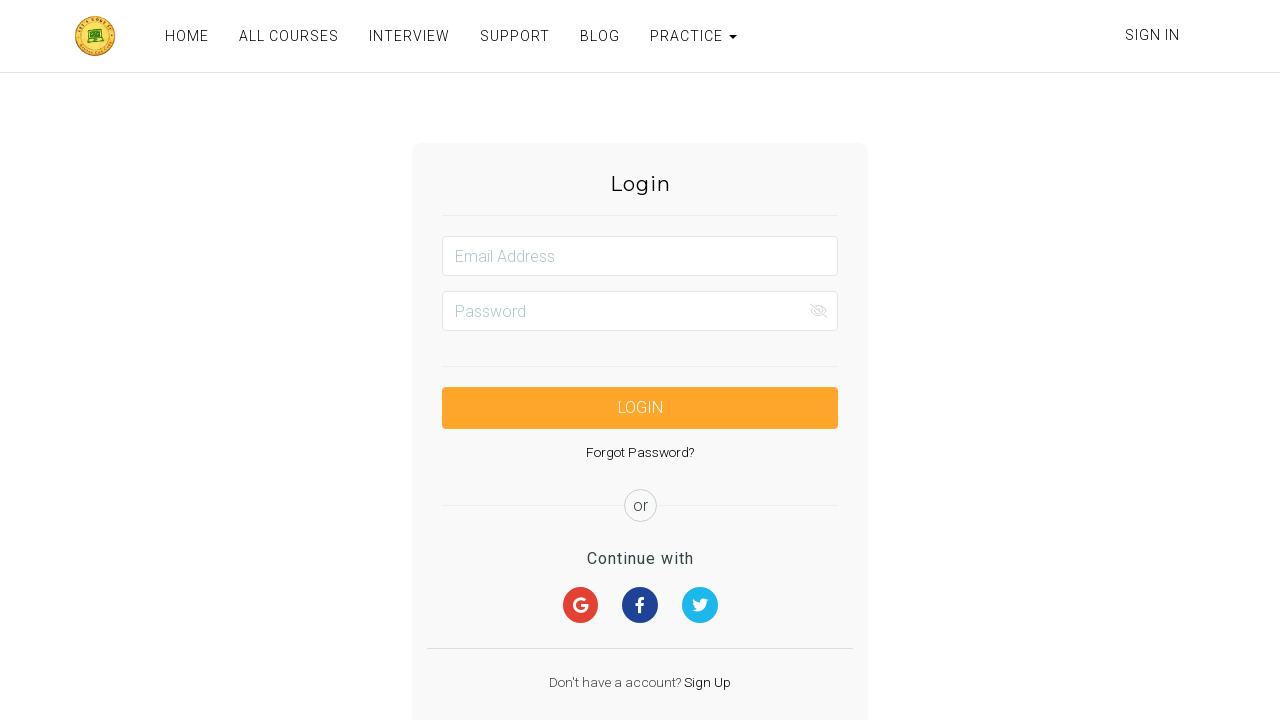

Refreshed the current page
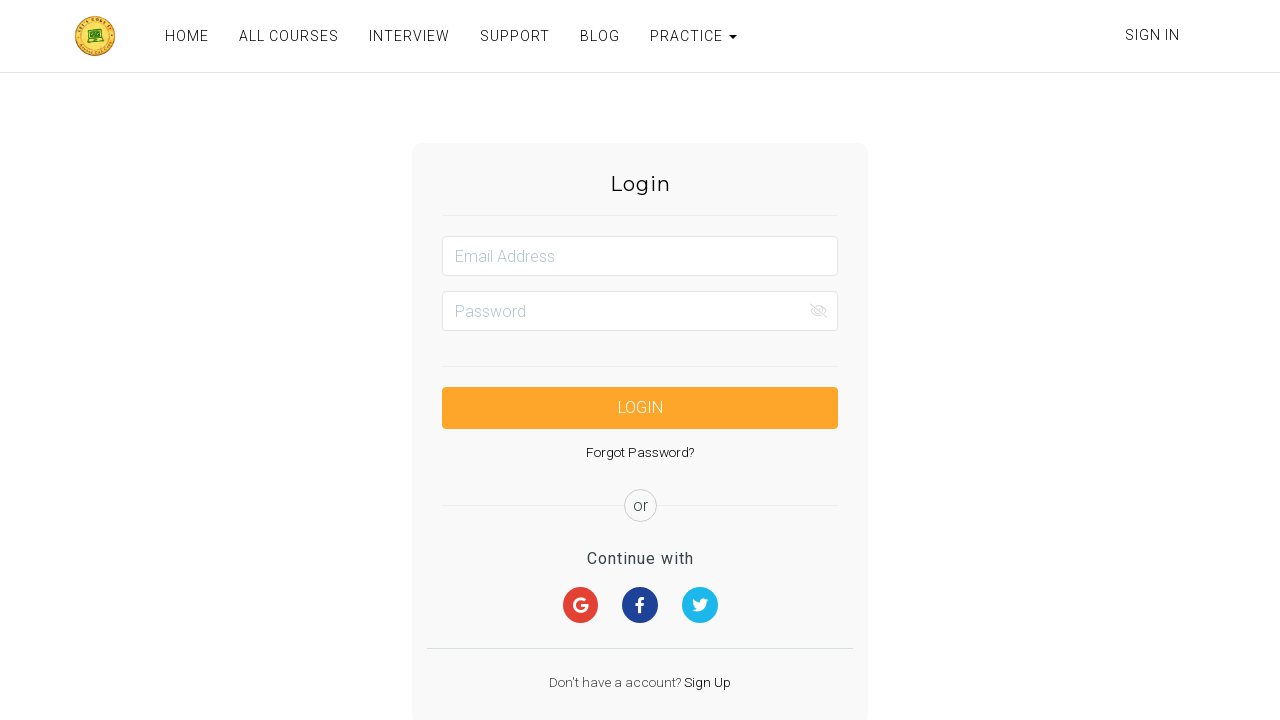

Navigated to login page again
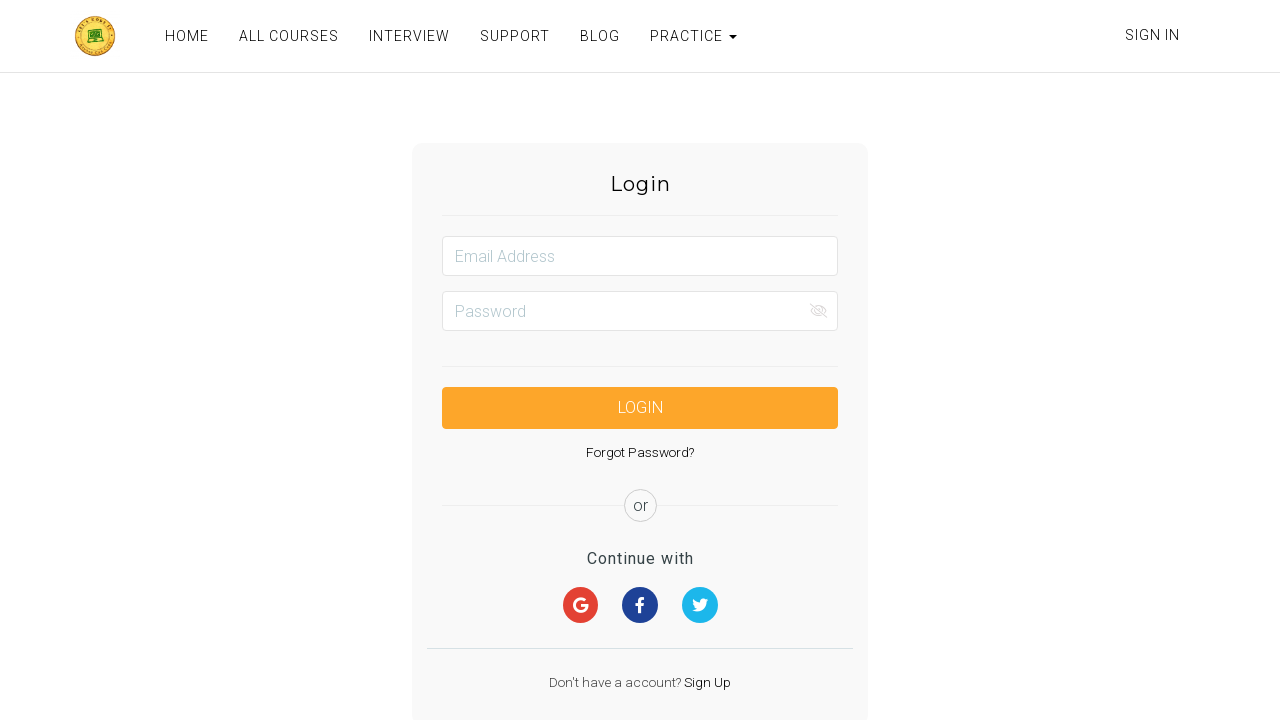

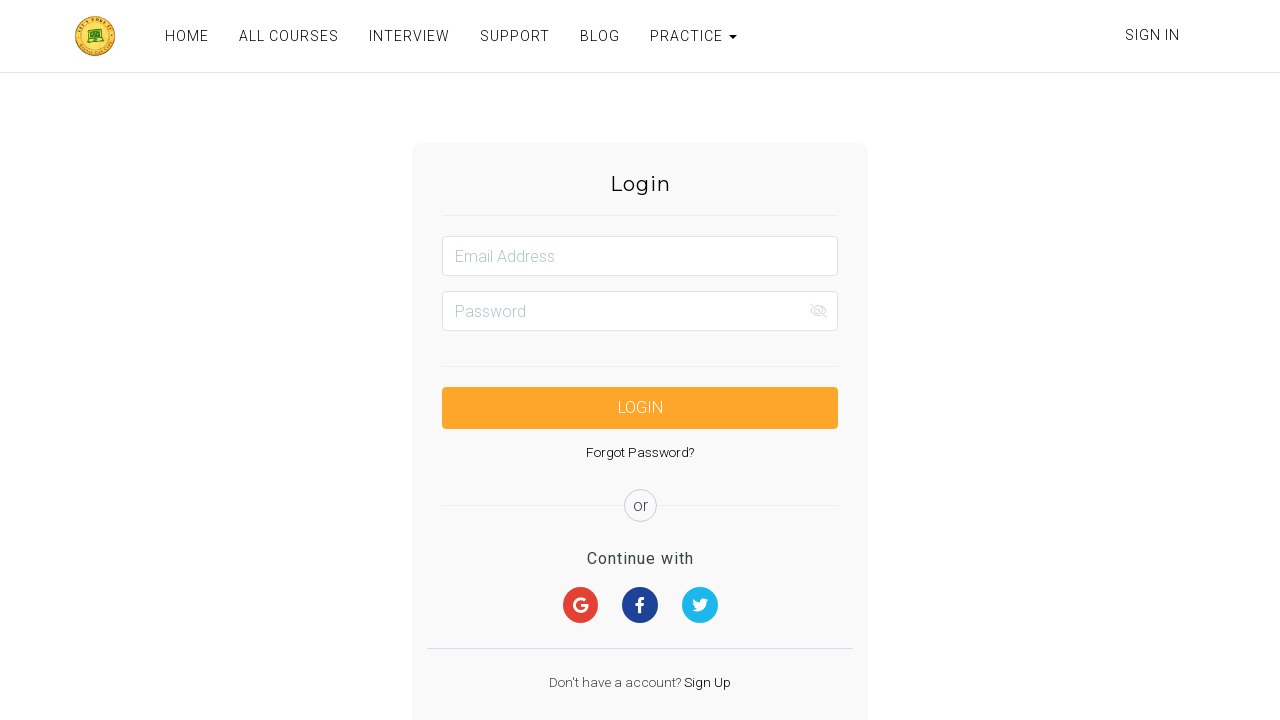